Navigates to a book catalog page, waits for product listings to load, then clicks on a book to view its detail page and verifies the book information elements are present.

Starting URL: http://books.toscrape.com/catalogue/category/books_1/page-1.html

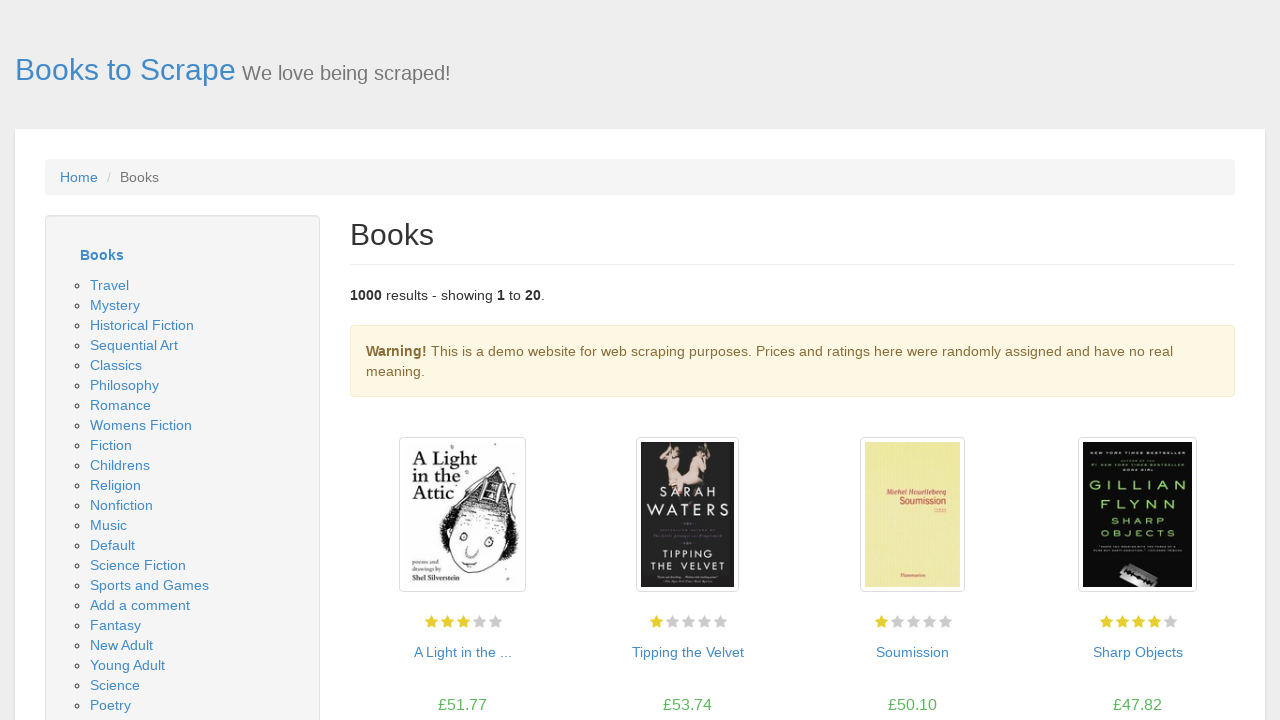

Product listings loaded on catalog page
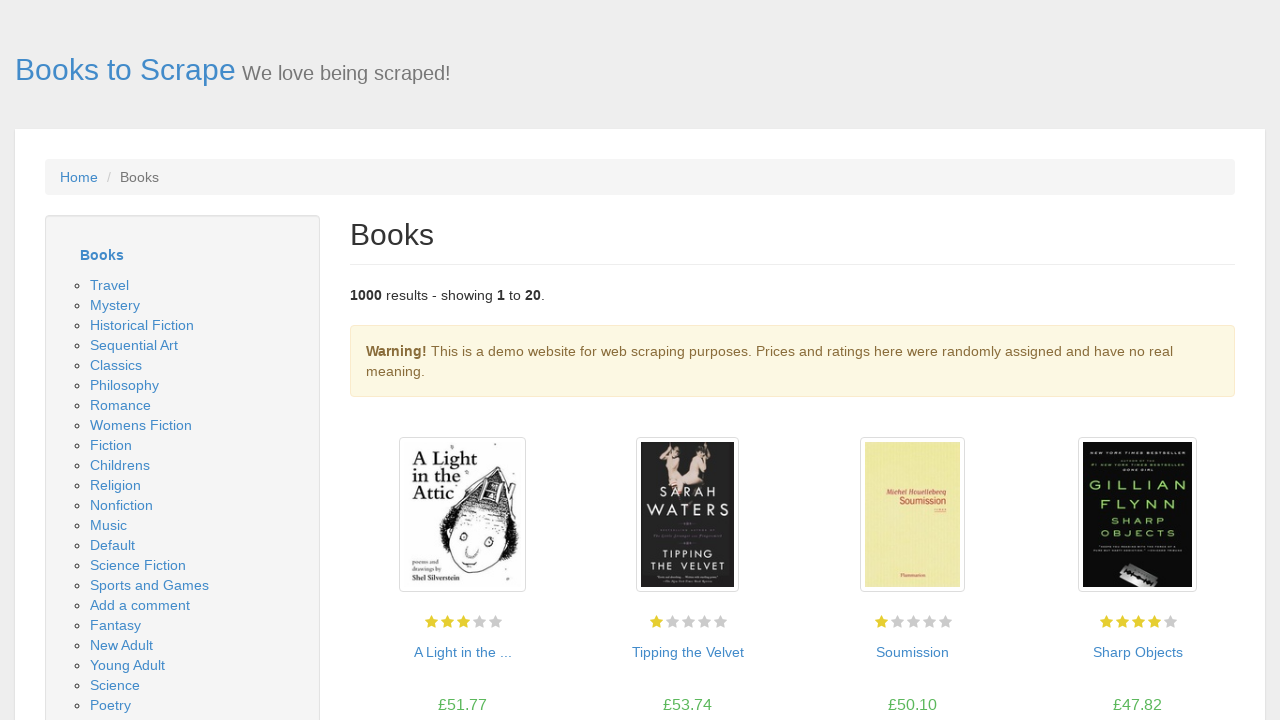

Clicked on first book link to view details at (462, 652) on .product_pod h3 a
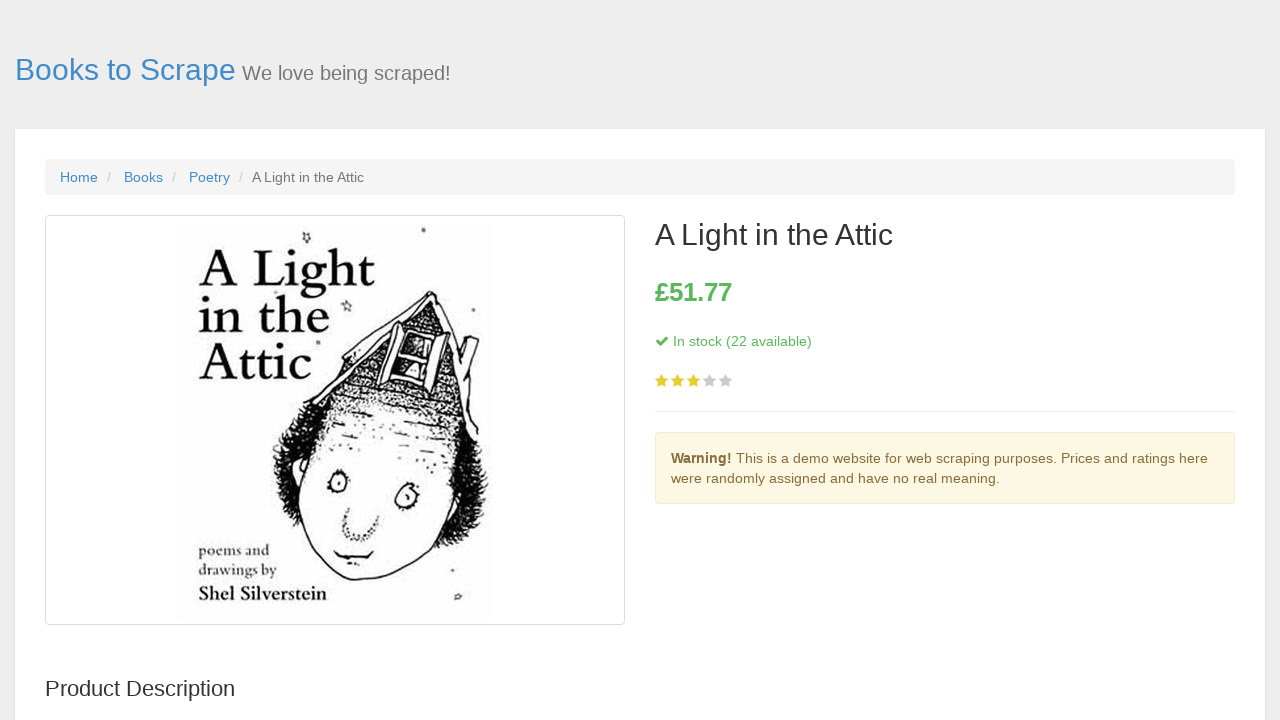

Book detail page loaded with article element
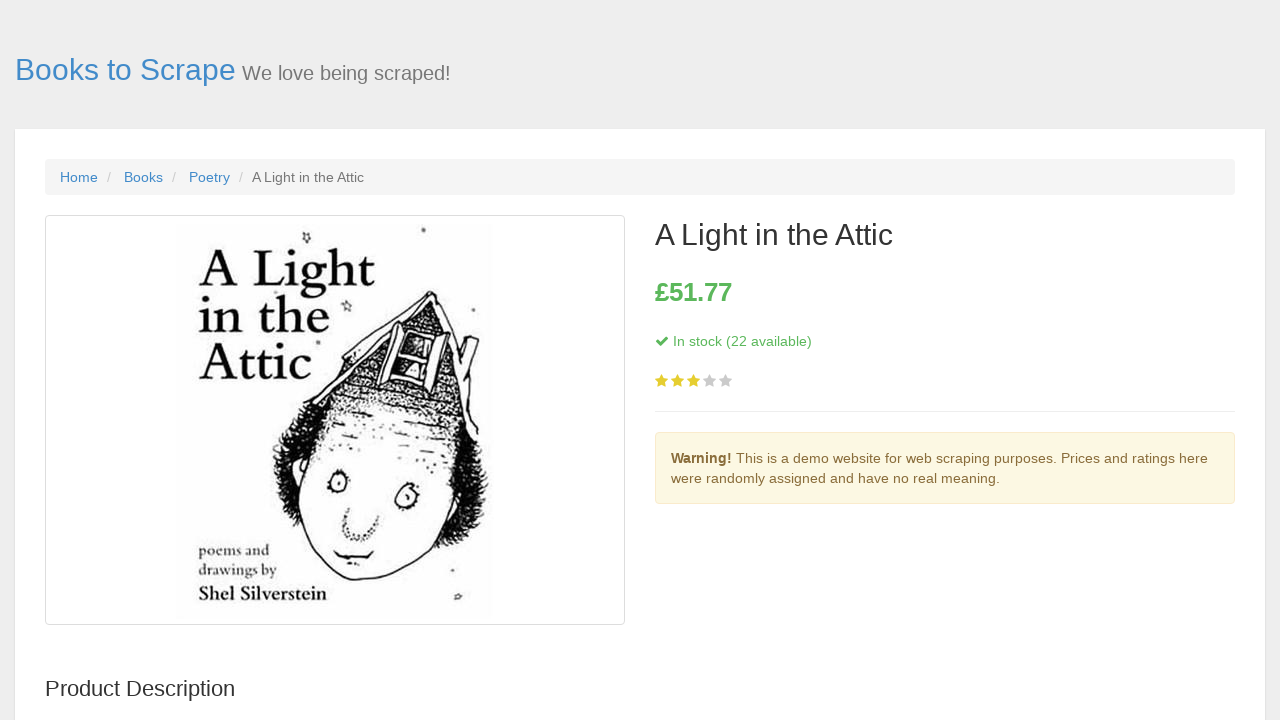

Book title element verified as present
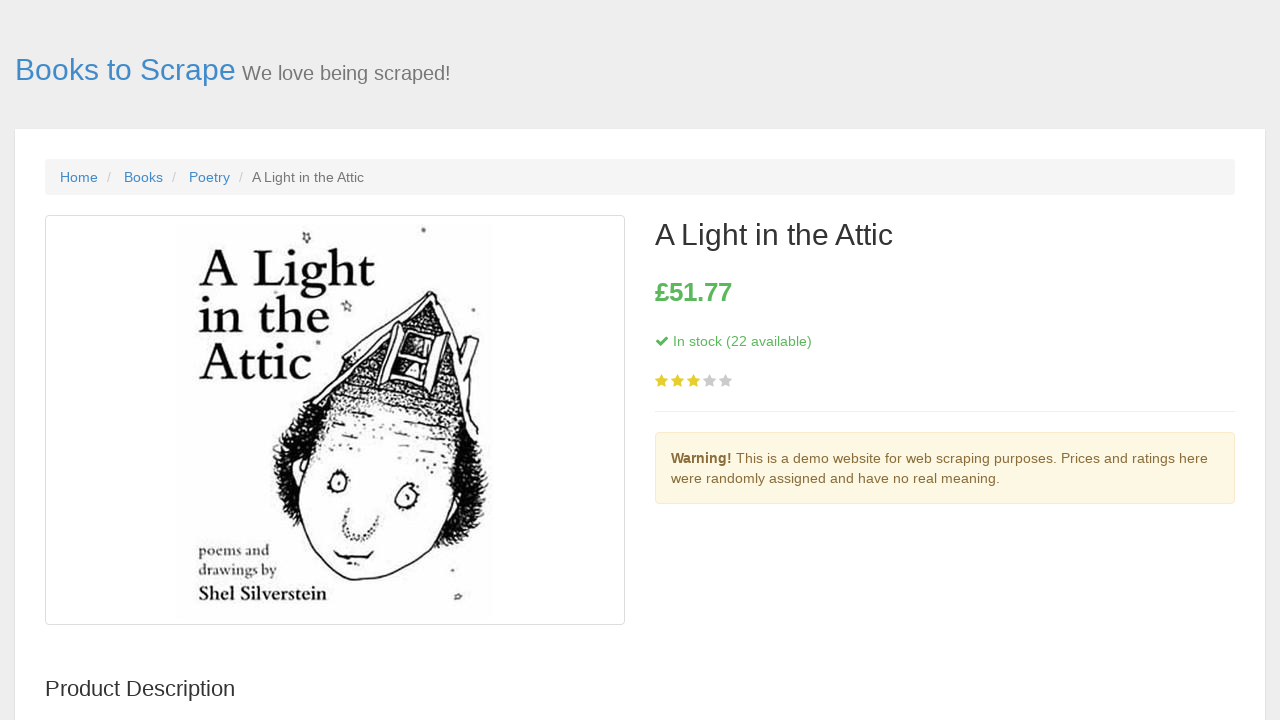

Book price element verified as present
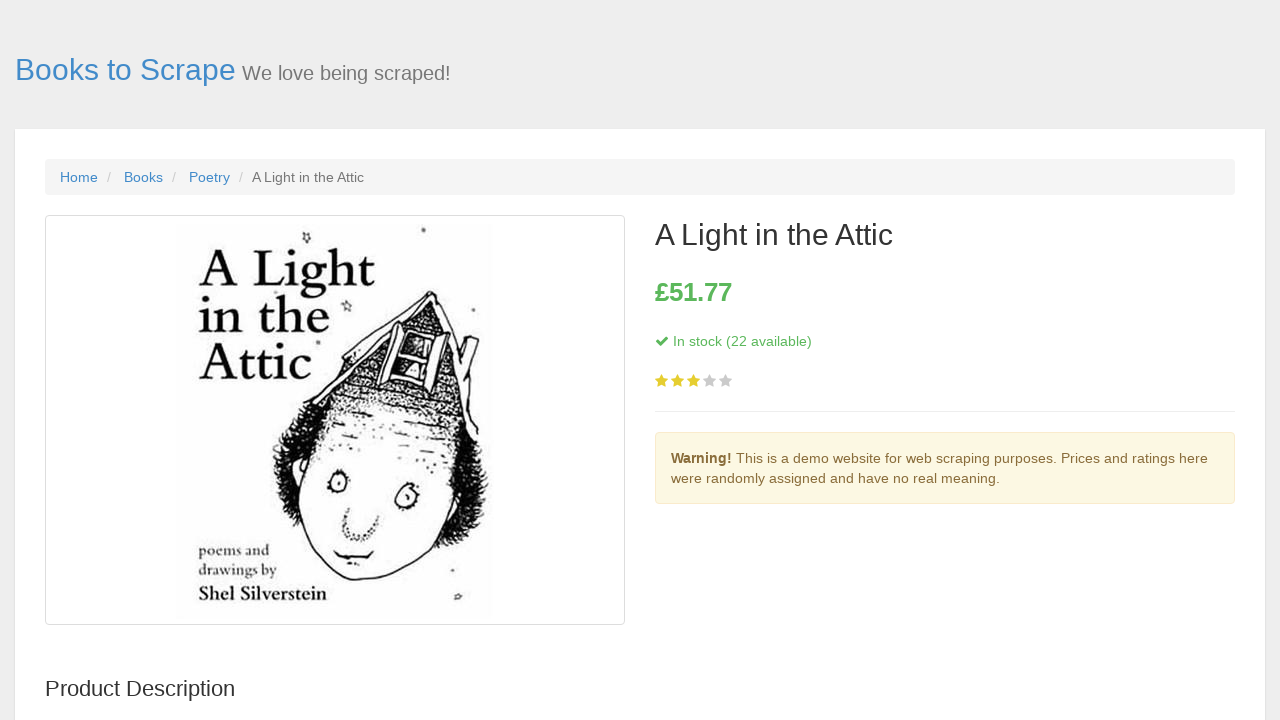

Book stock availability element verified as present
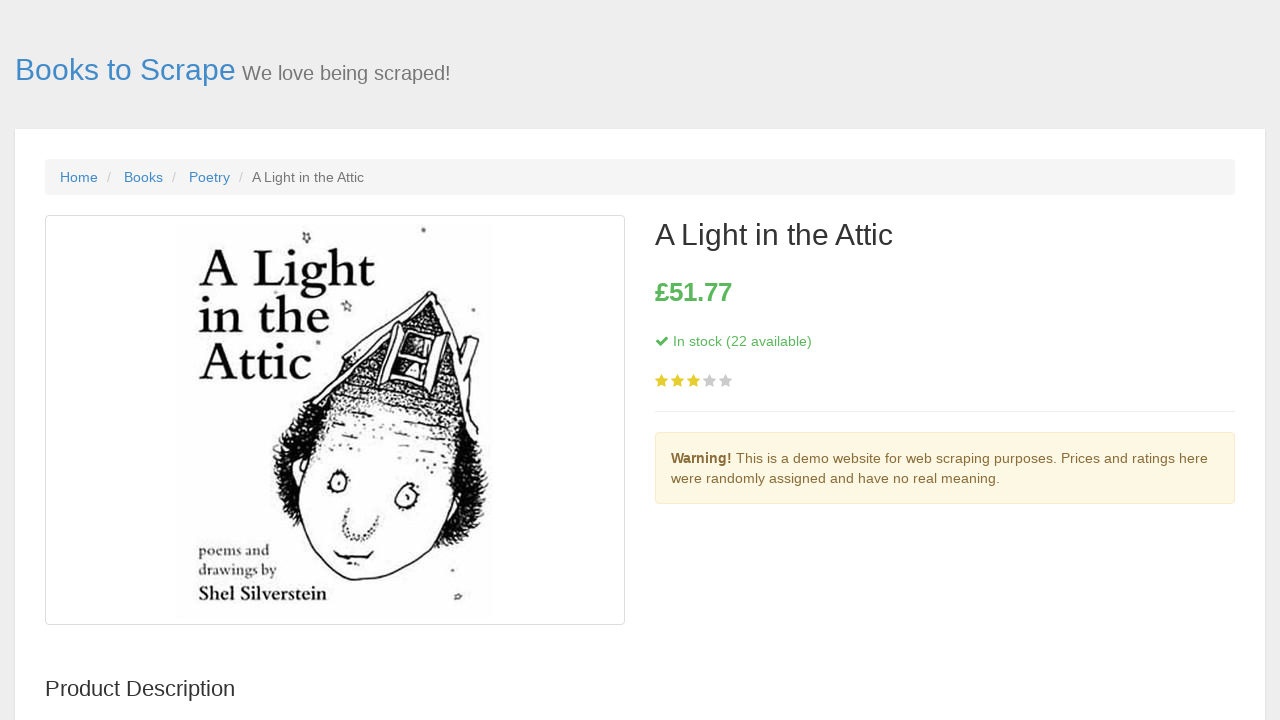

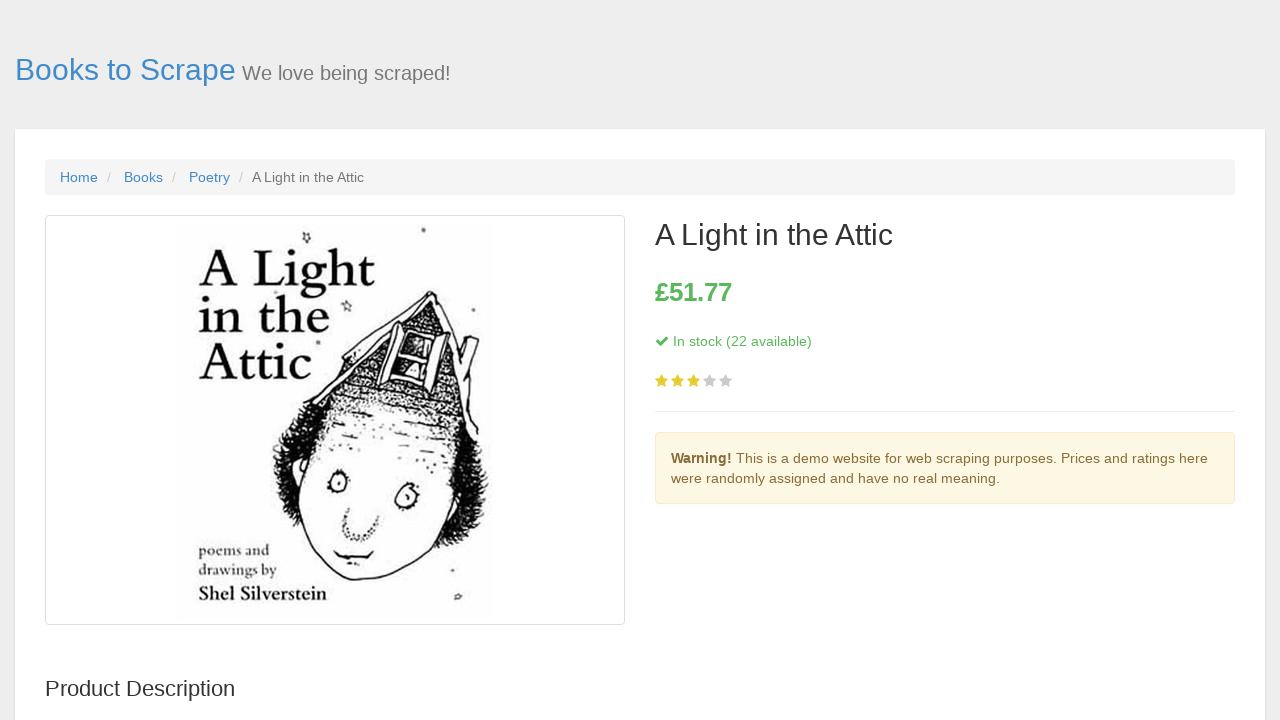